Tests checkbox interaction by selecting the last few checkboxes and then unselecting all selected checkboxes on a test automation practice page

Starting URL: https://testautomationpractice.blogspot.com/

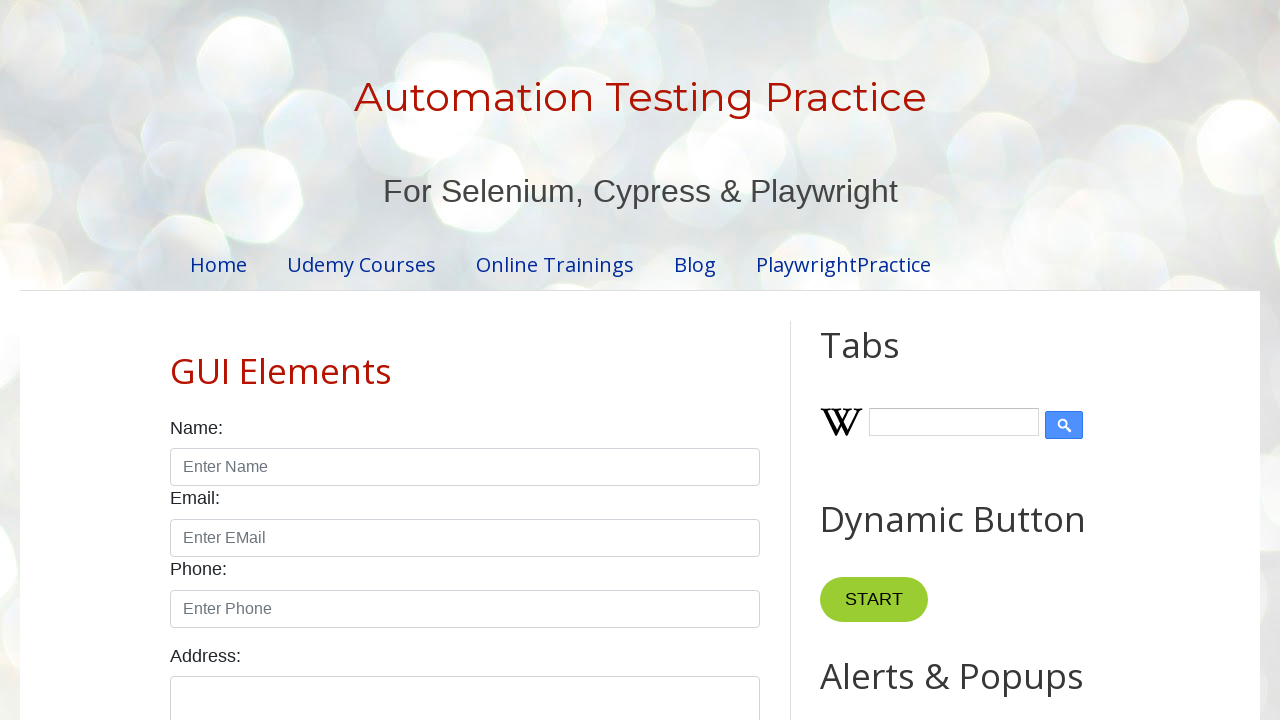

Navigated to test automation practice page
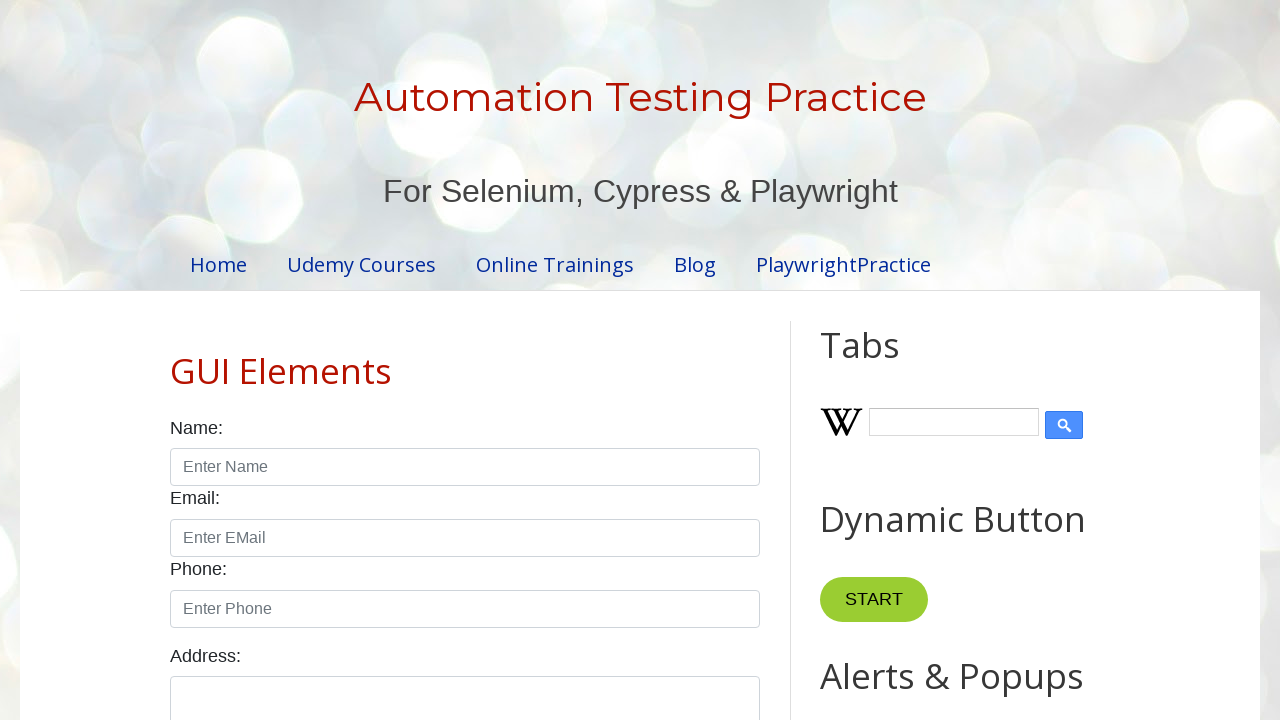

Retrieved all checkboxes from the page
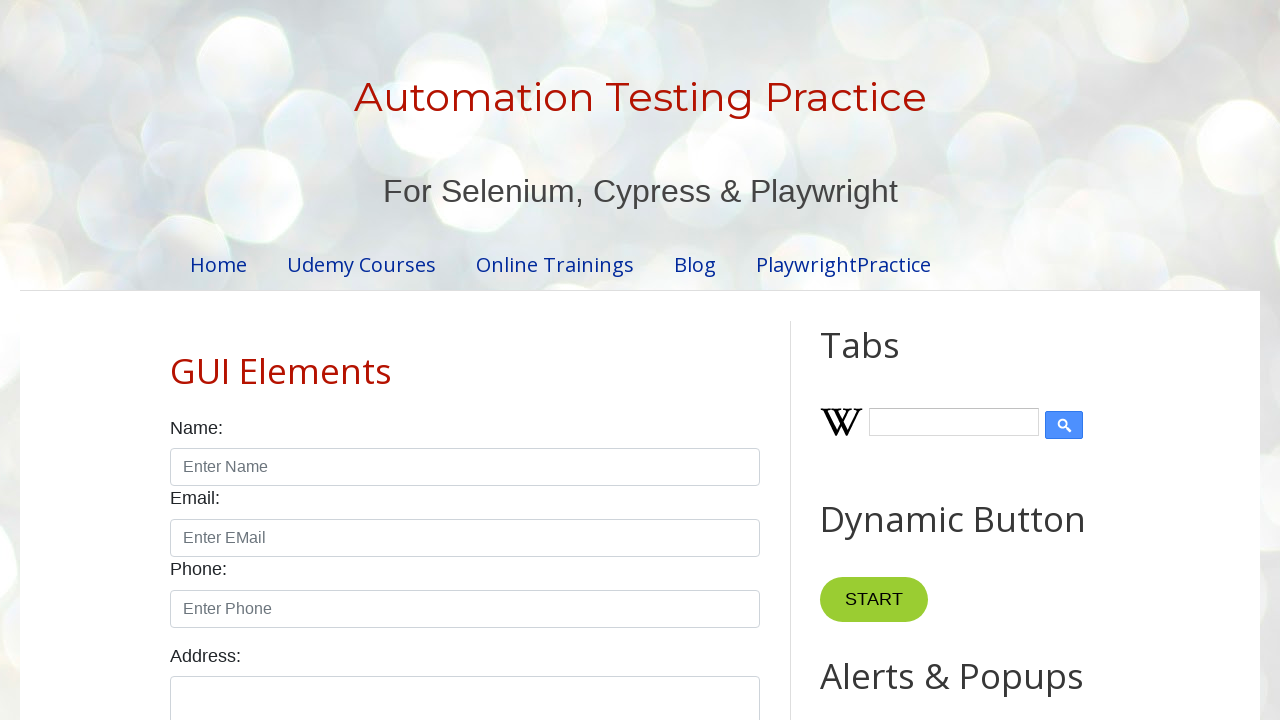

Selected checkbox at index 4 at (604, 360) on input.form-check-input[type='checkbox'] >> nth=4
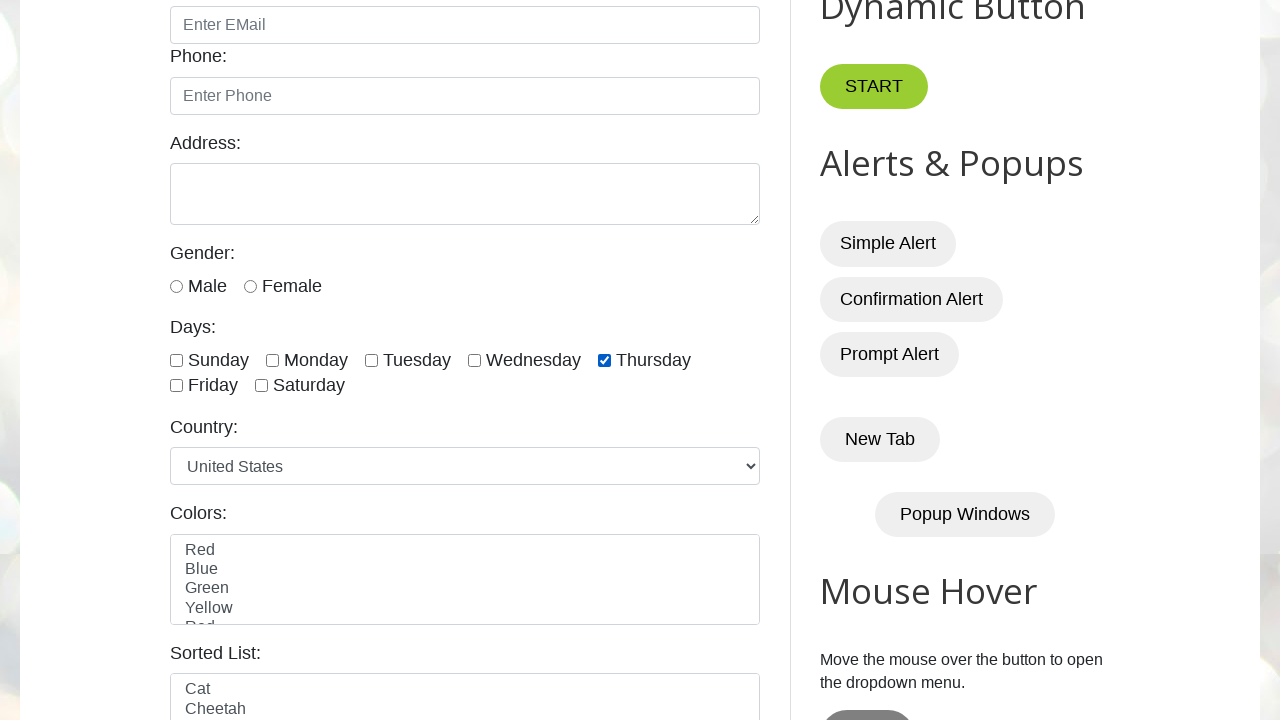

Selected checkbox at index 5 at (176, 386) on input.form-check-input[type='checkbox'] >> nth=5
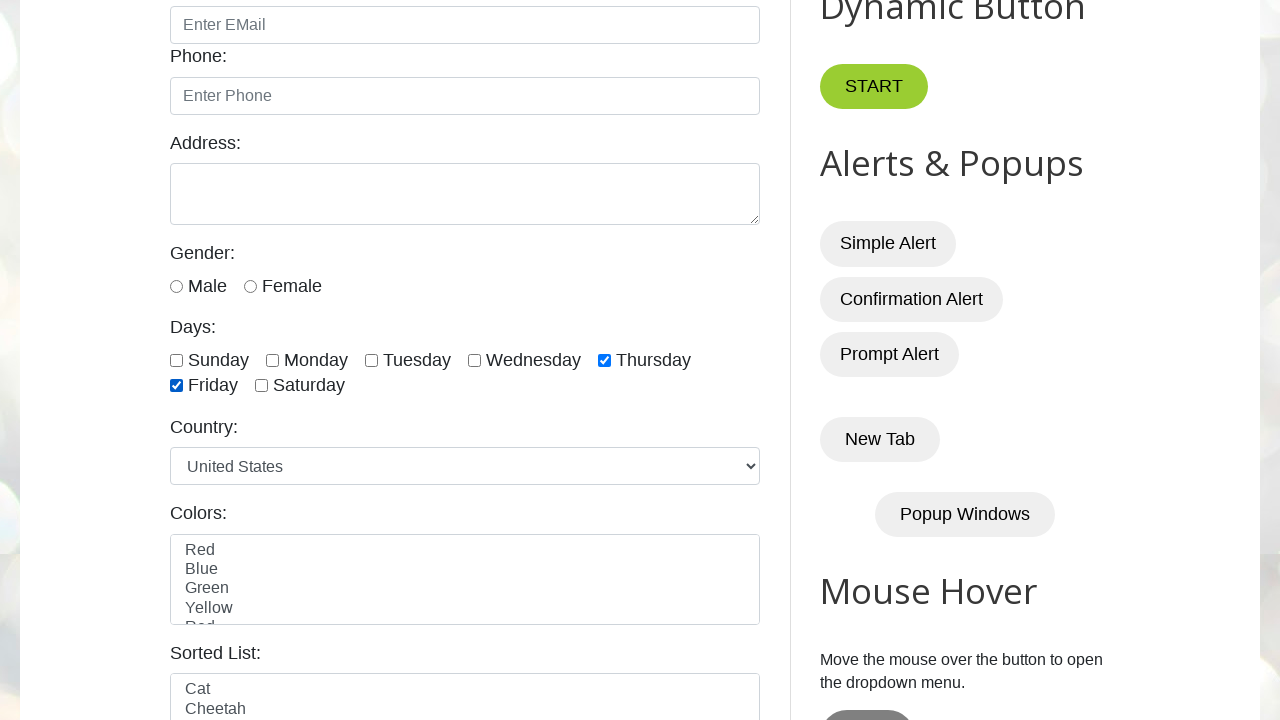

Selected checkbox at index 6 at (262, 386) on input.form-check-input[type='checkbox'] >> nth=6
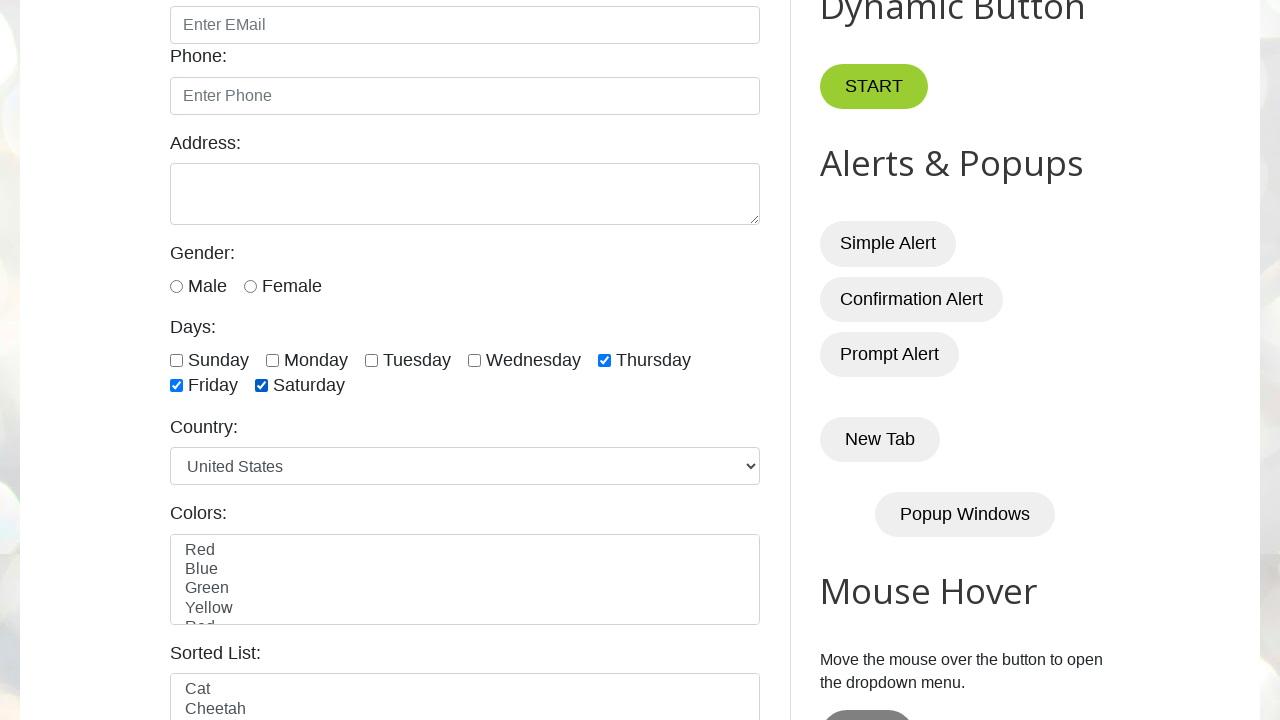

Unselected a checked checkbox at (604, 360) on input.form-check-input[type='checkbox'] >> nth=4
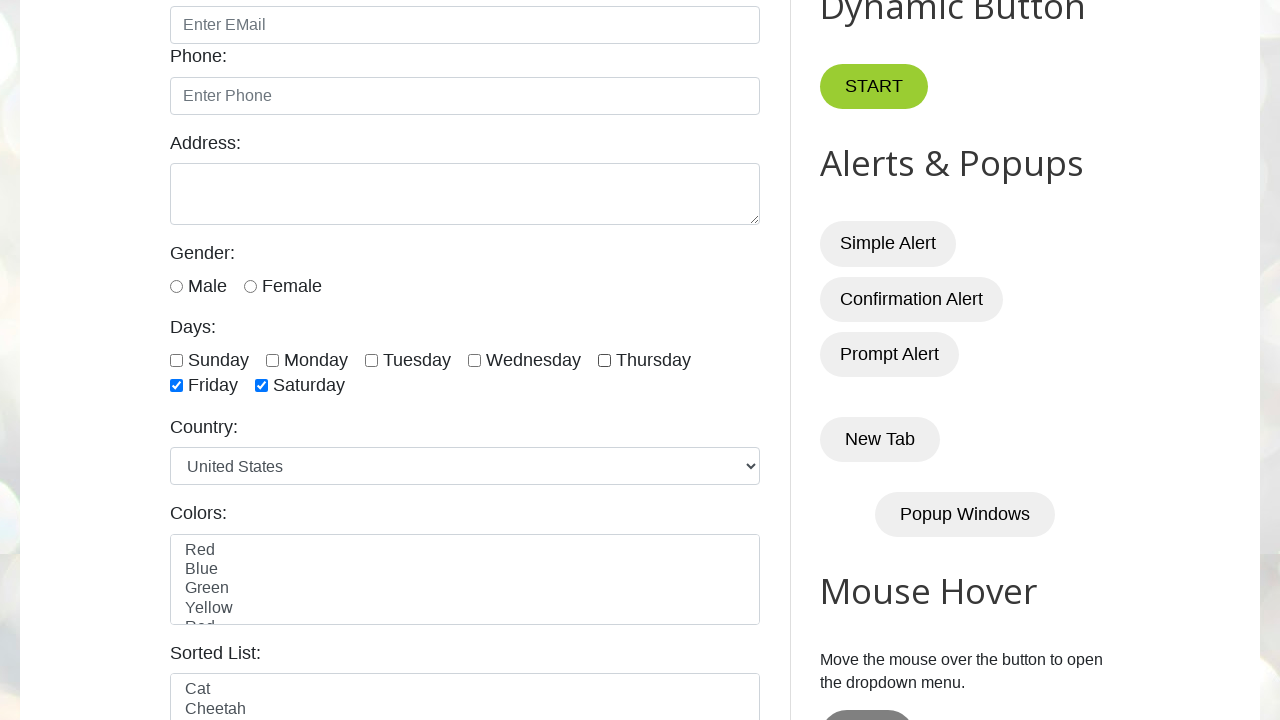

Unselected a checked checkbox at (176, 386) on input.form-check-input[type='checkbox'] >> nth=5
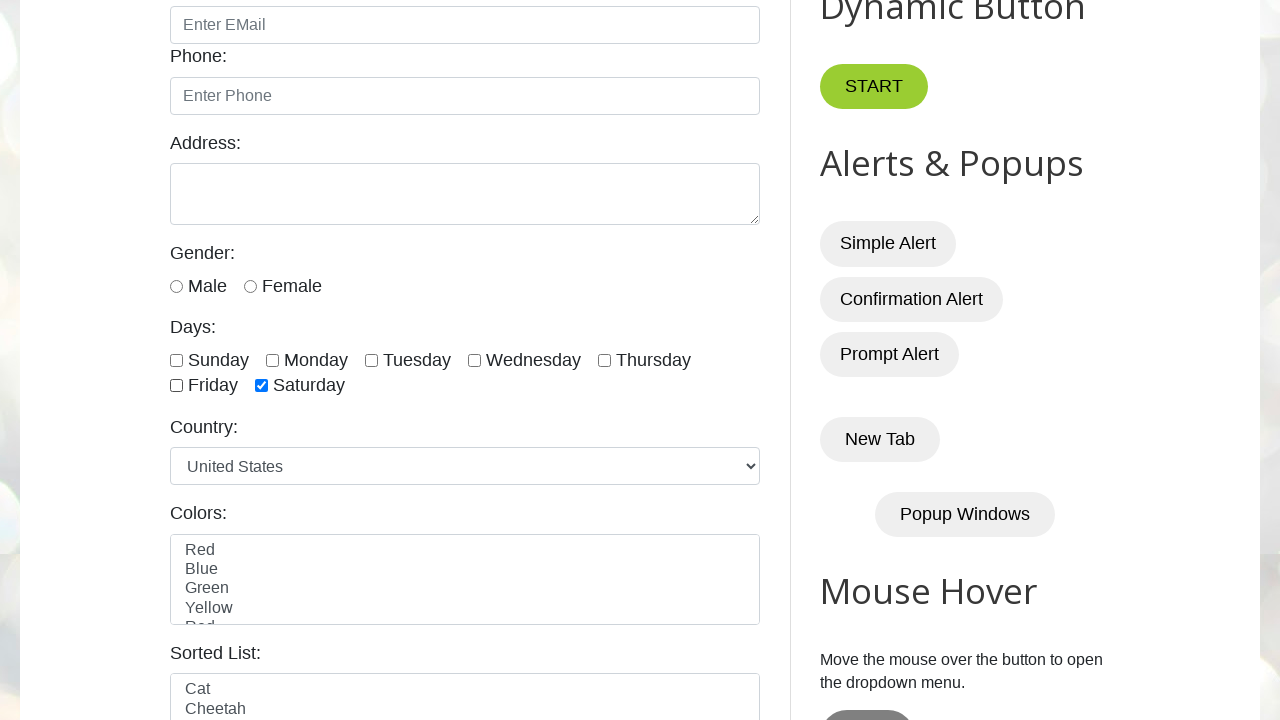

Unselected a checked checkbox at (262, 386) on input.form-check-input[type='checkbox'] >> nth=6
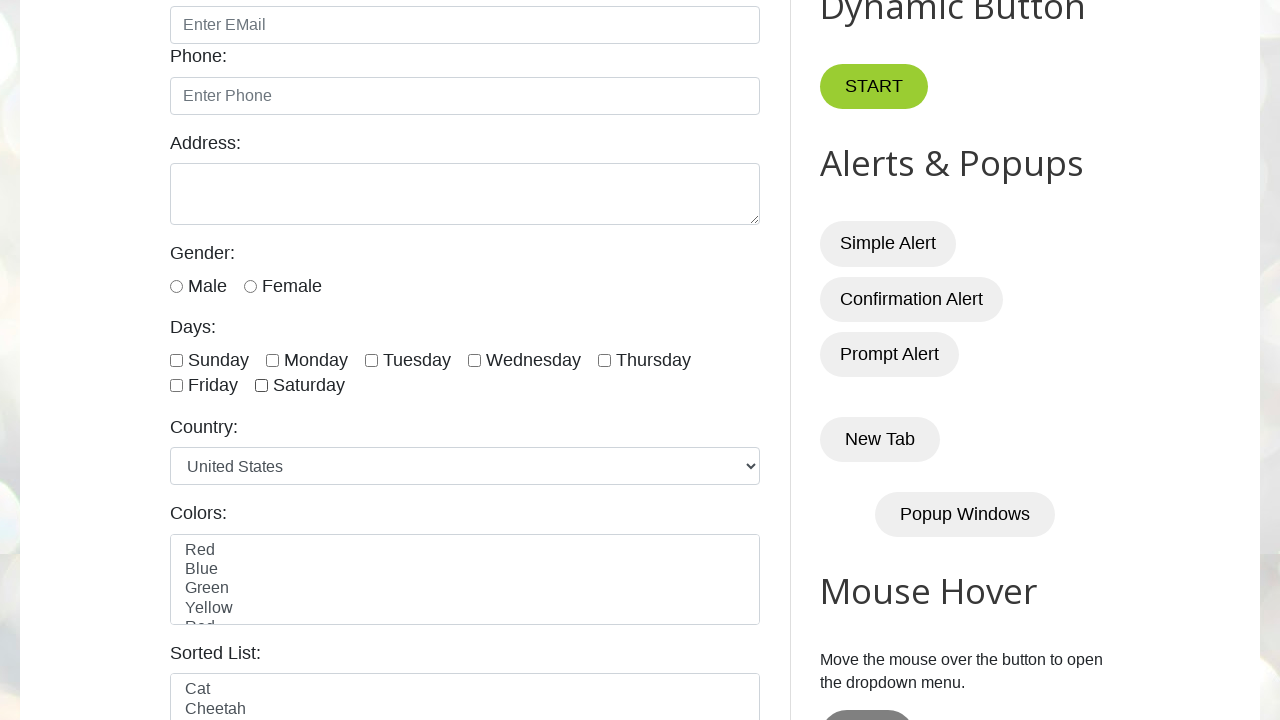

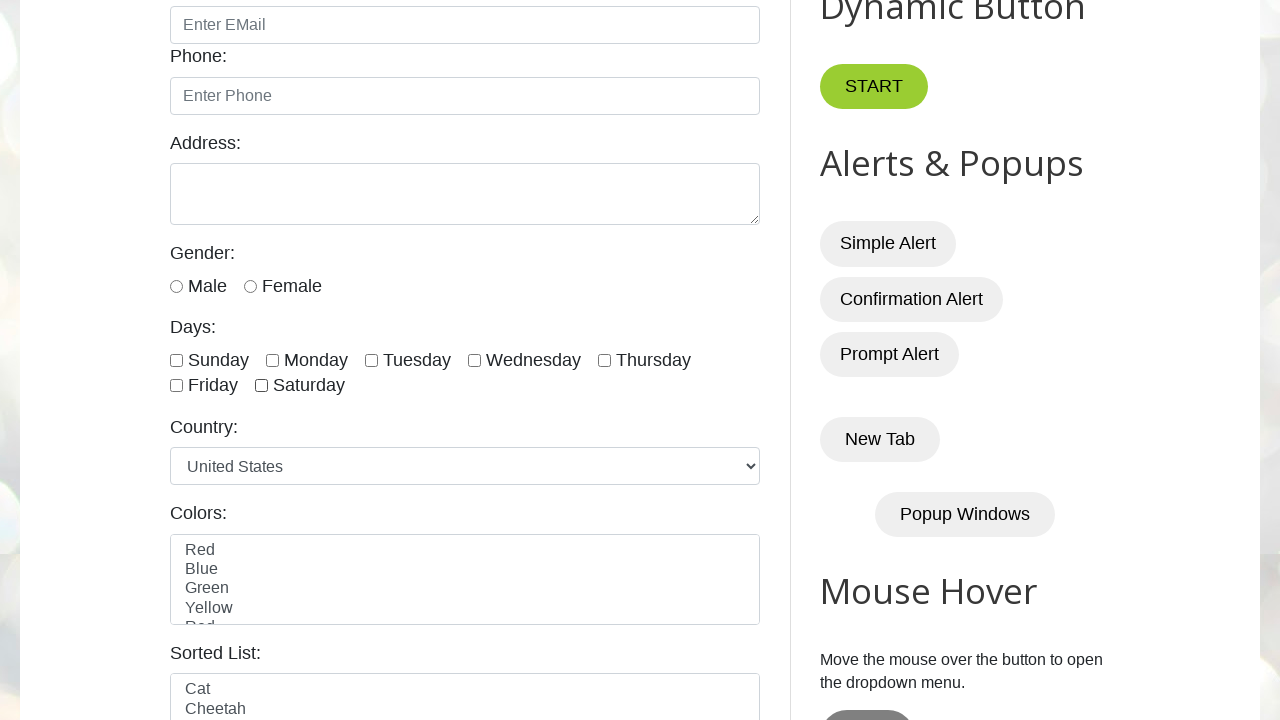